Navigates to Hudl website and verifies the login button is present

Starting URL: https://www.hudl.com/

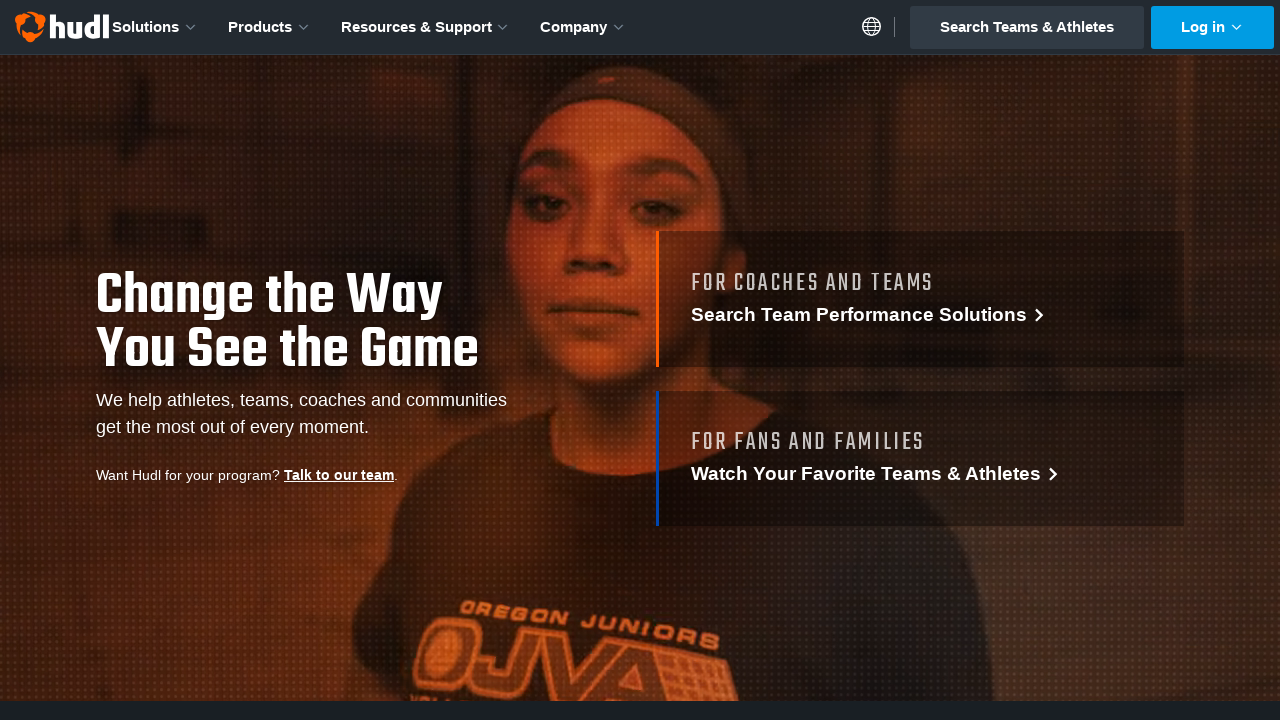

Navigated to Hudl website and waited for page to load completely
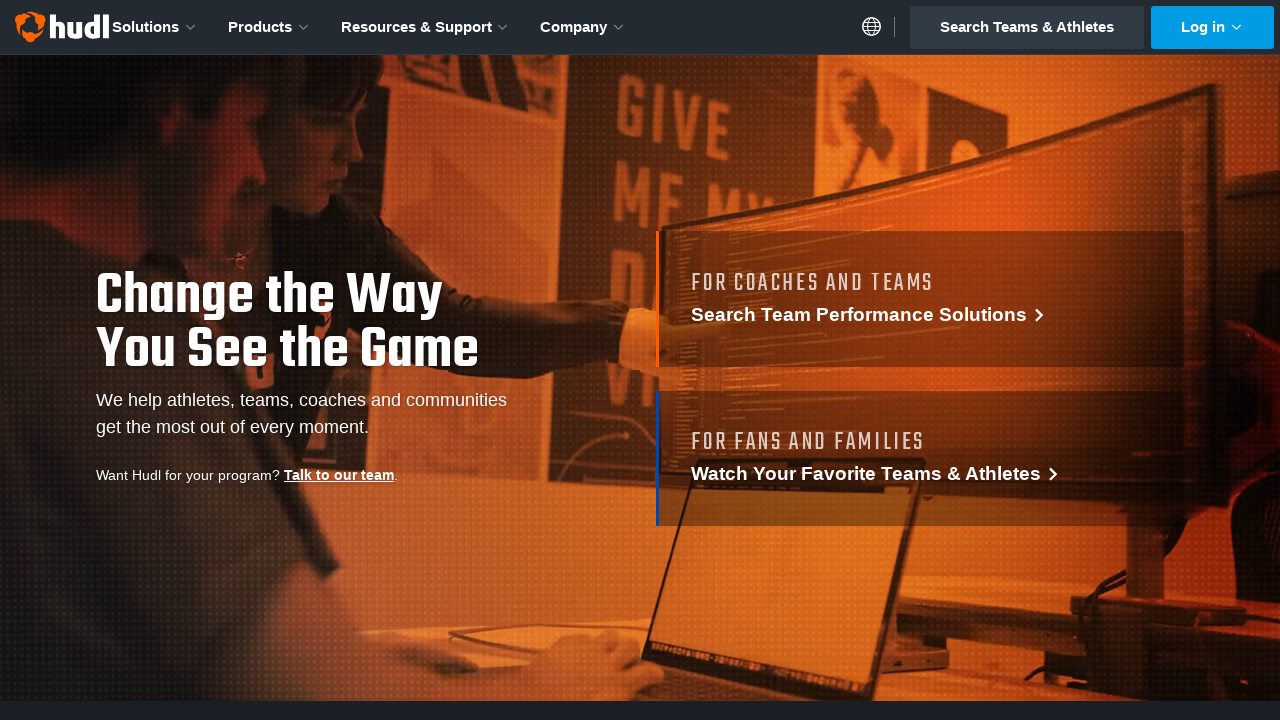

Verified login button is present on Hudl website
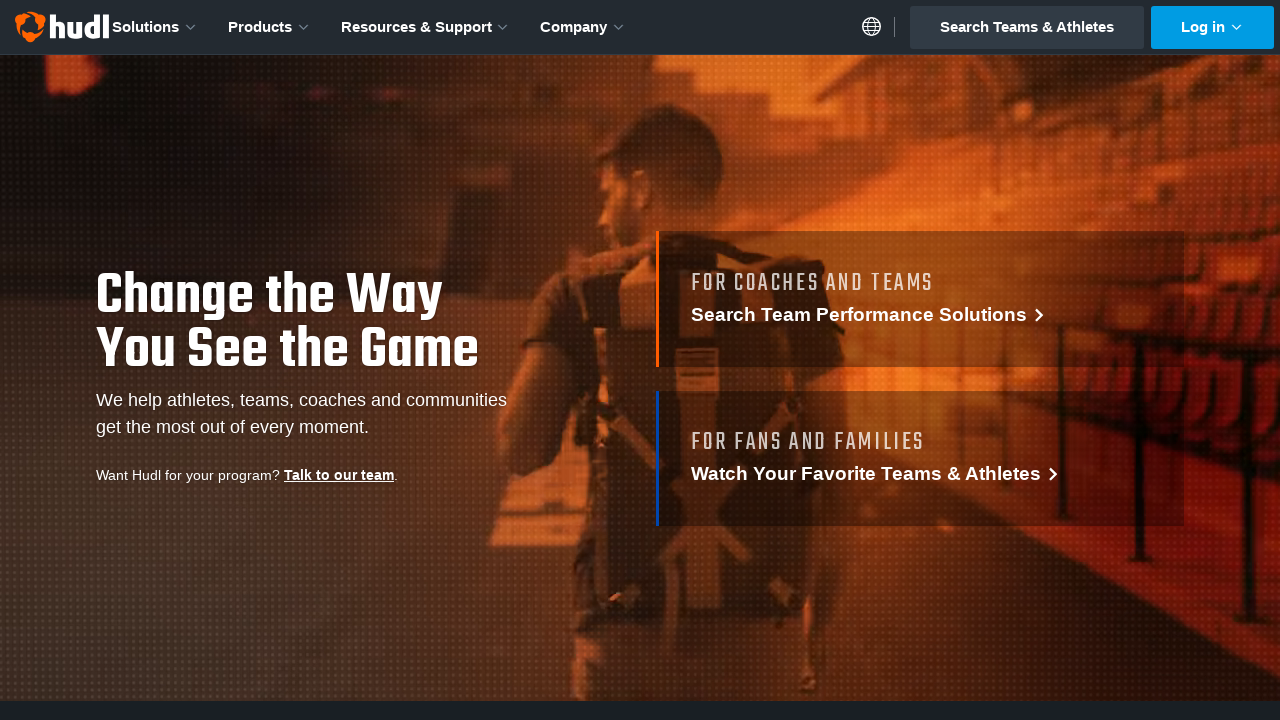

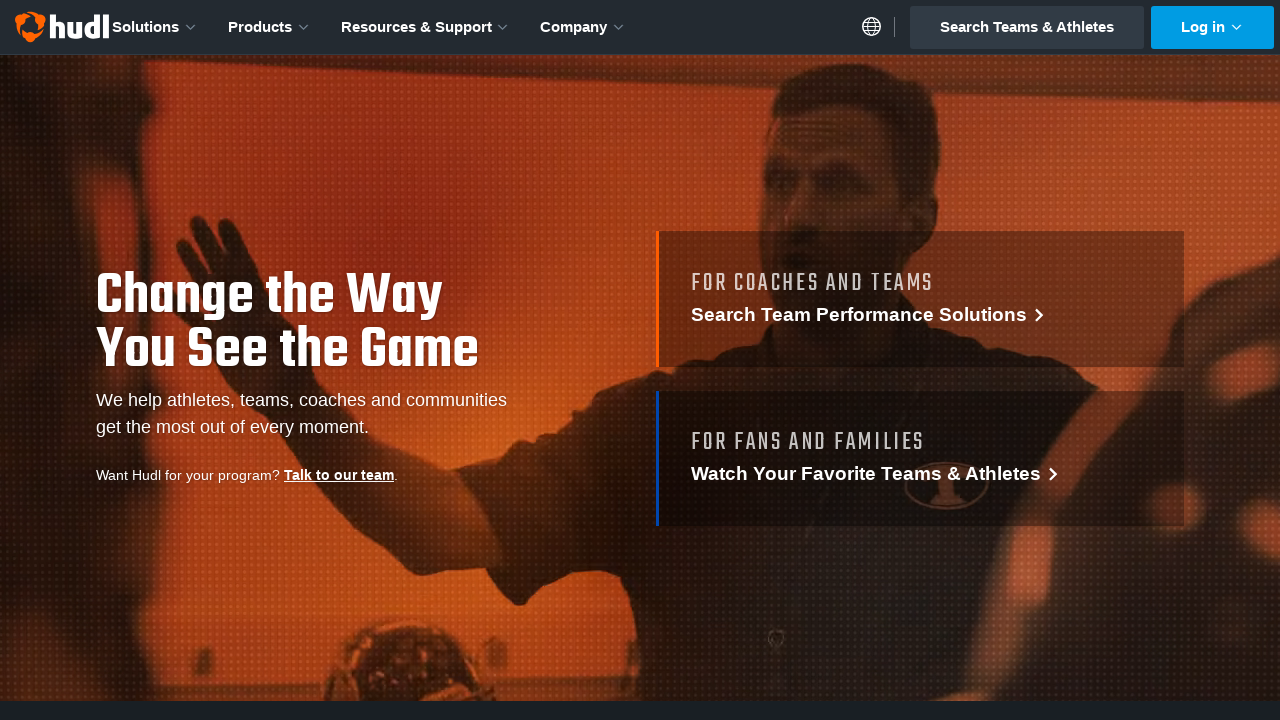